Tests radio button functionality by clicking on the "Yes" radio button and verifying its selection state

Starting URL: https://demoqa.com/radio-button

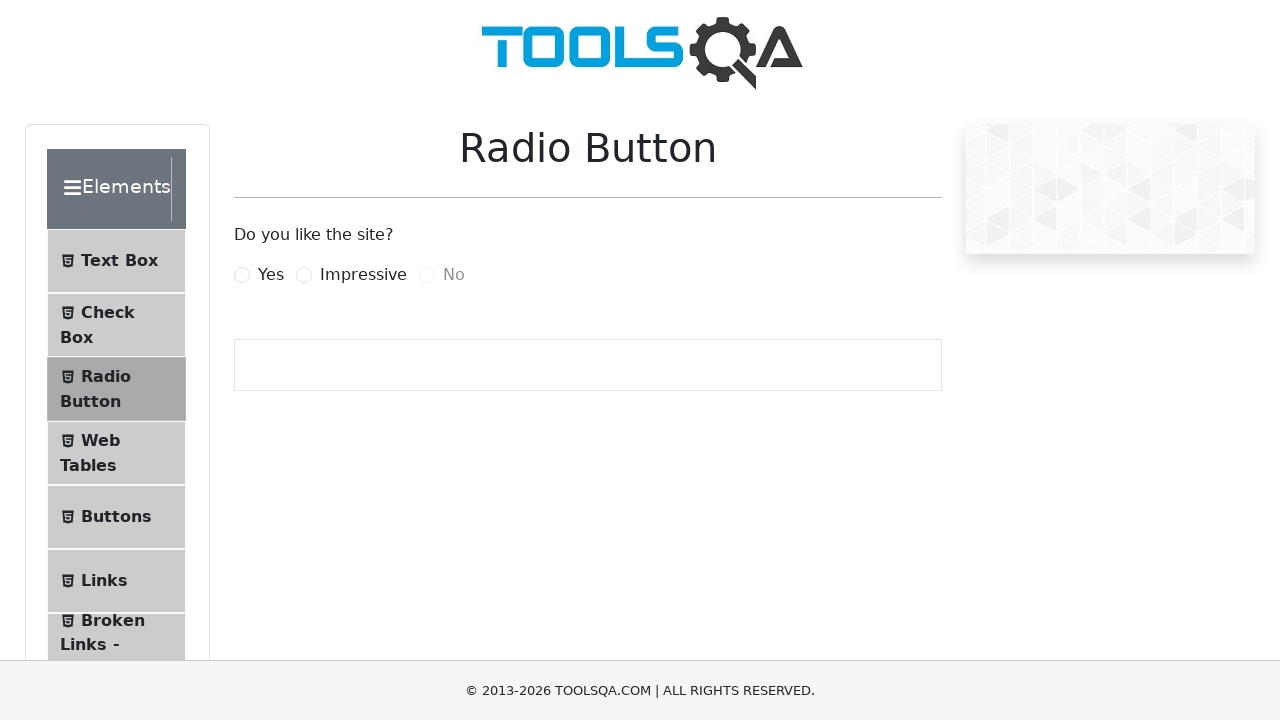

Clicked on the 'Yes' radio button label at (271, 275) on label[for='yesRadio']
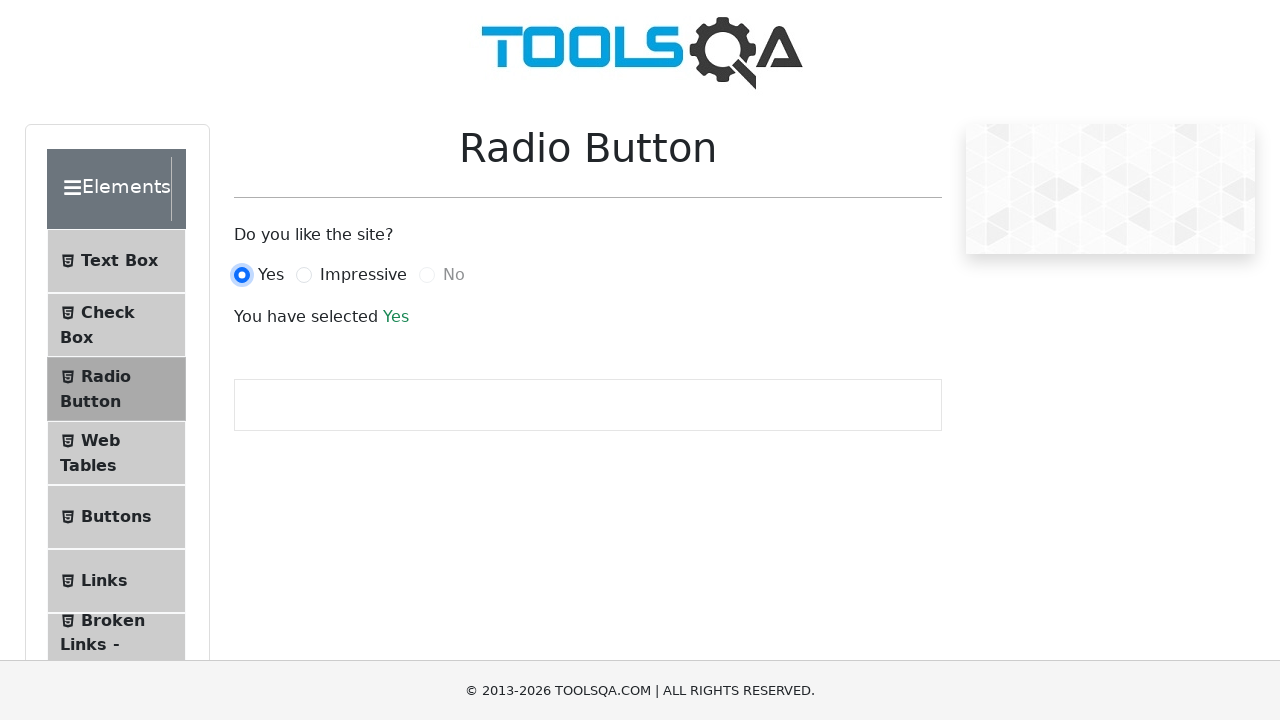

Output text appeared after selecting Yes radio button
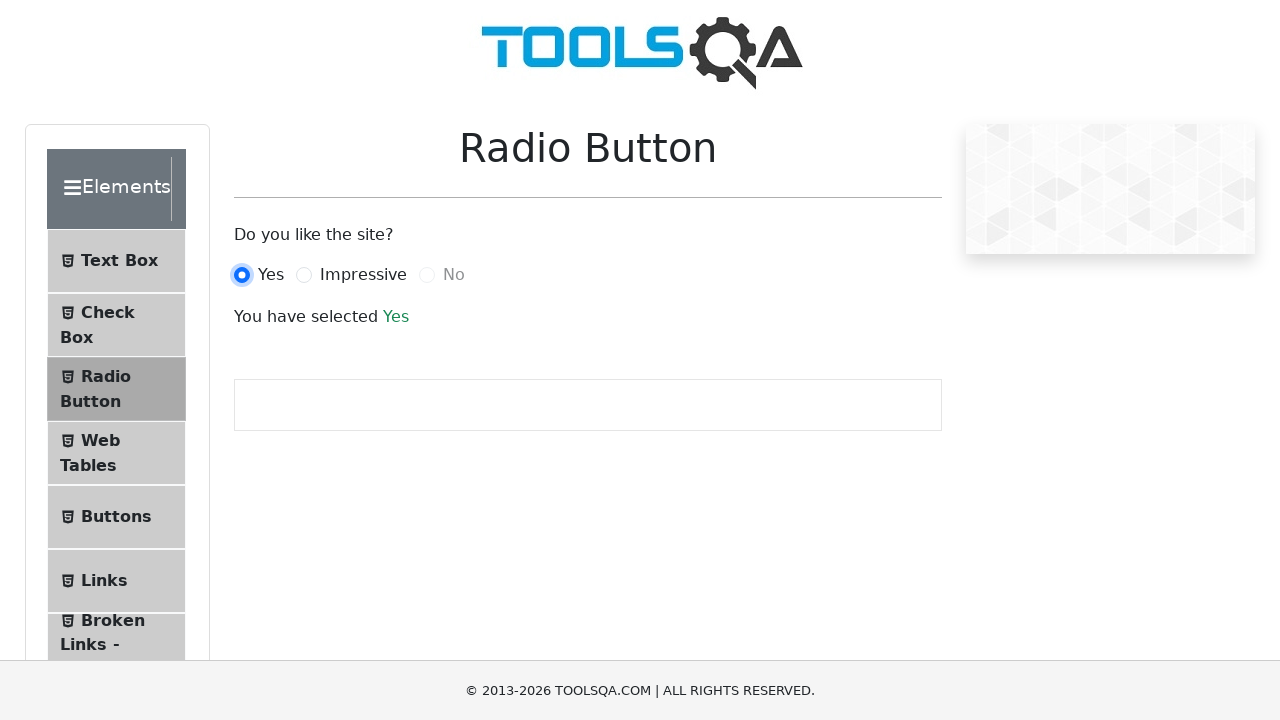

Located the Yes radio button element
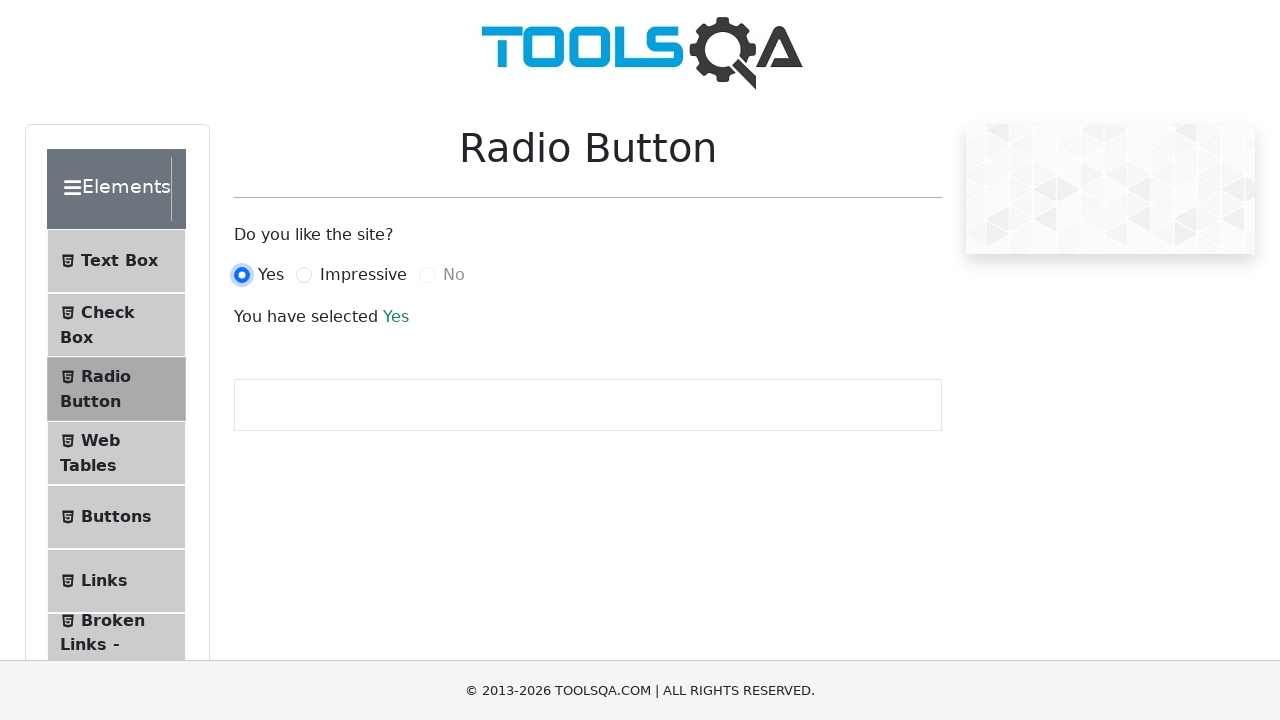

Verified that Yes radio button is selected
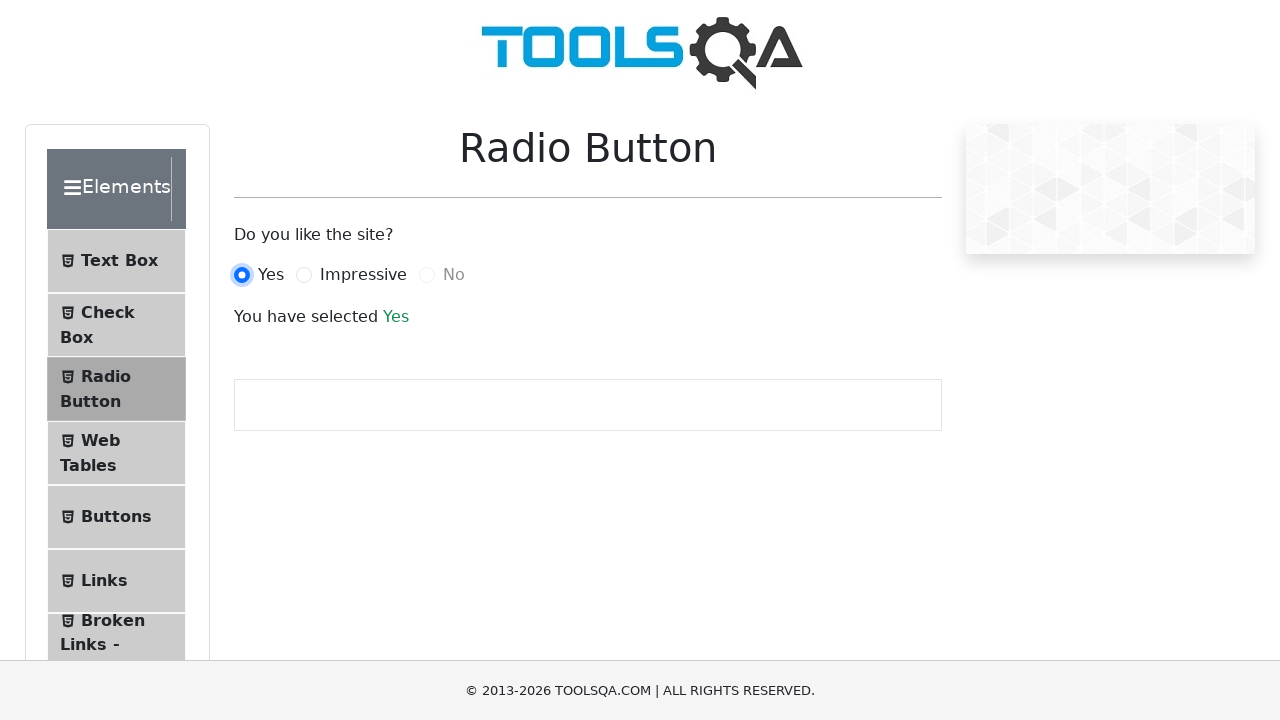

Located the No radio button element
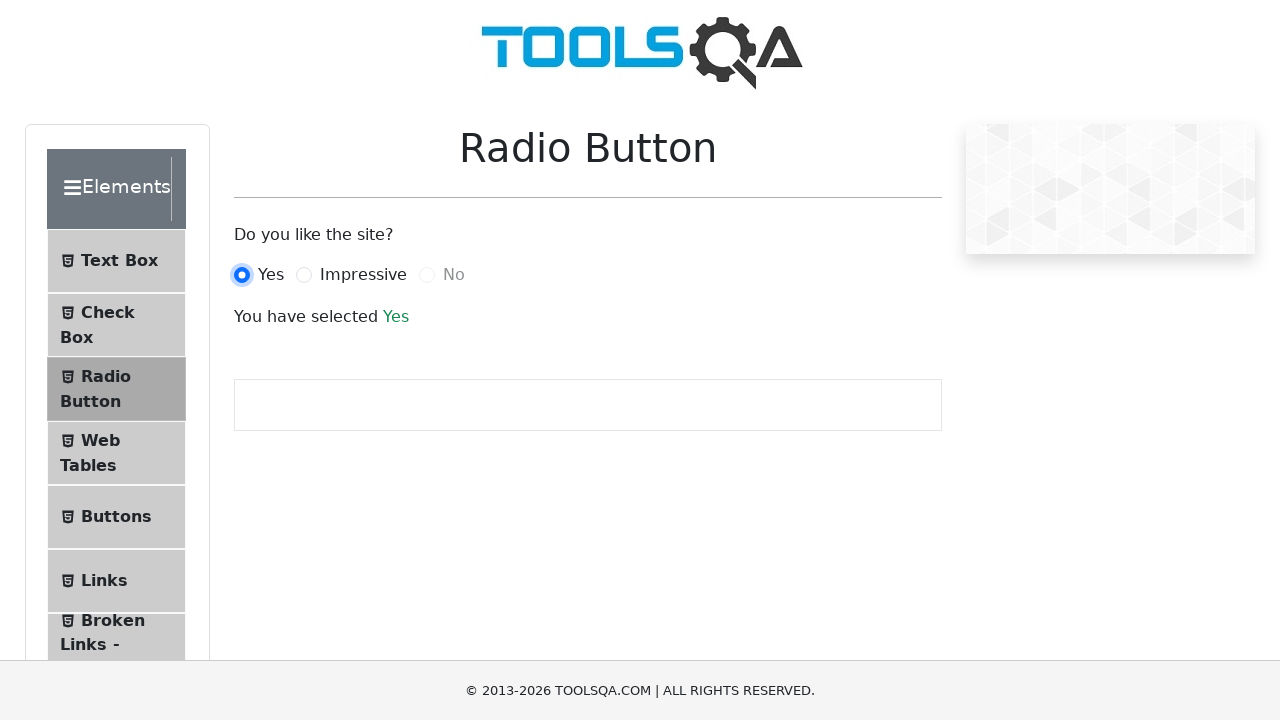

Verified that No radio button is disabled
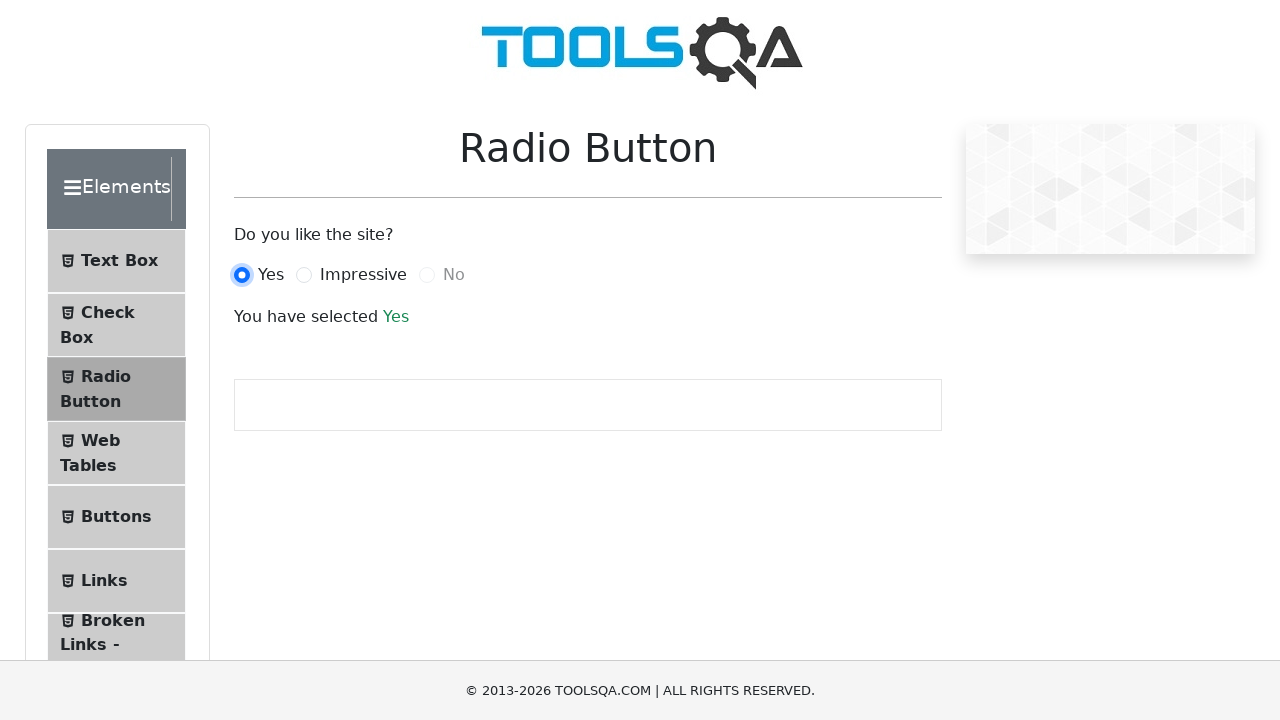

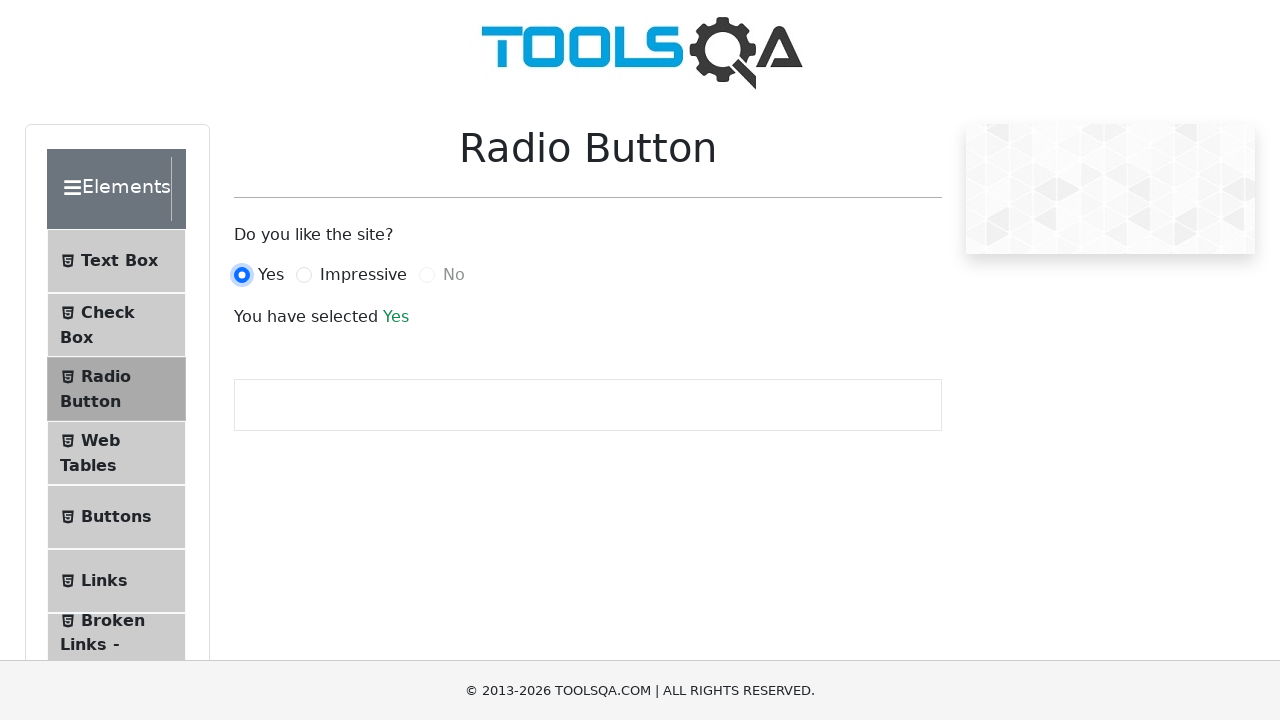